Tests a form by selecting radio buttons (Business, Every Day, Good) and dropdown options (Online Advertising, option 3) on a FormSmarts survey form.

Starting URL: https://formsmarts.com/form/yu?mode=h5

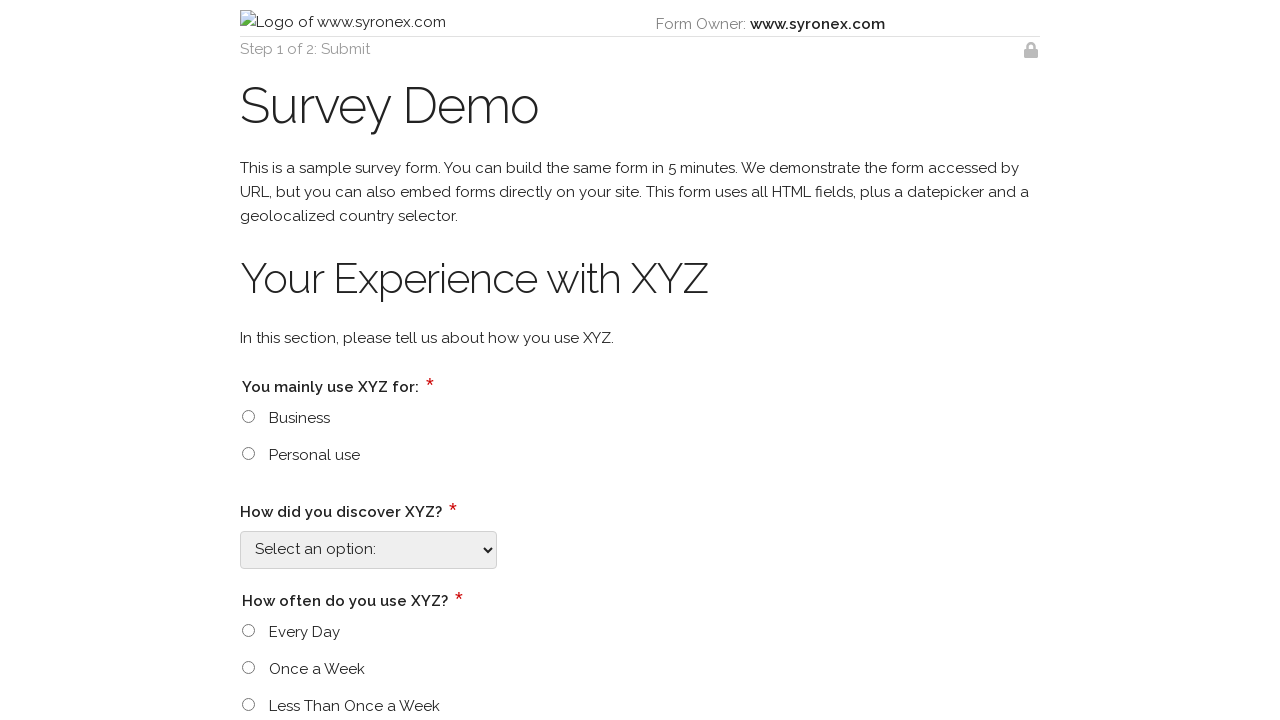

Waited for Business radio button to load
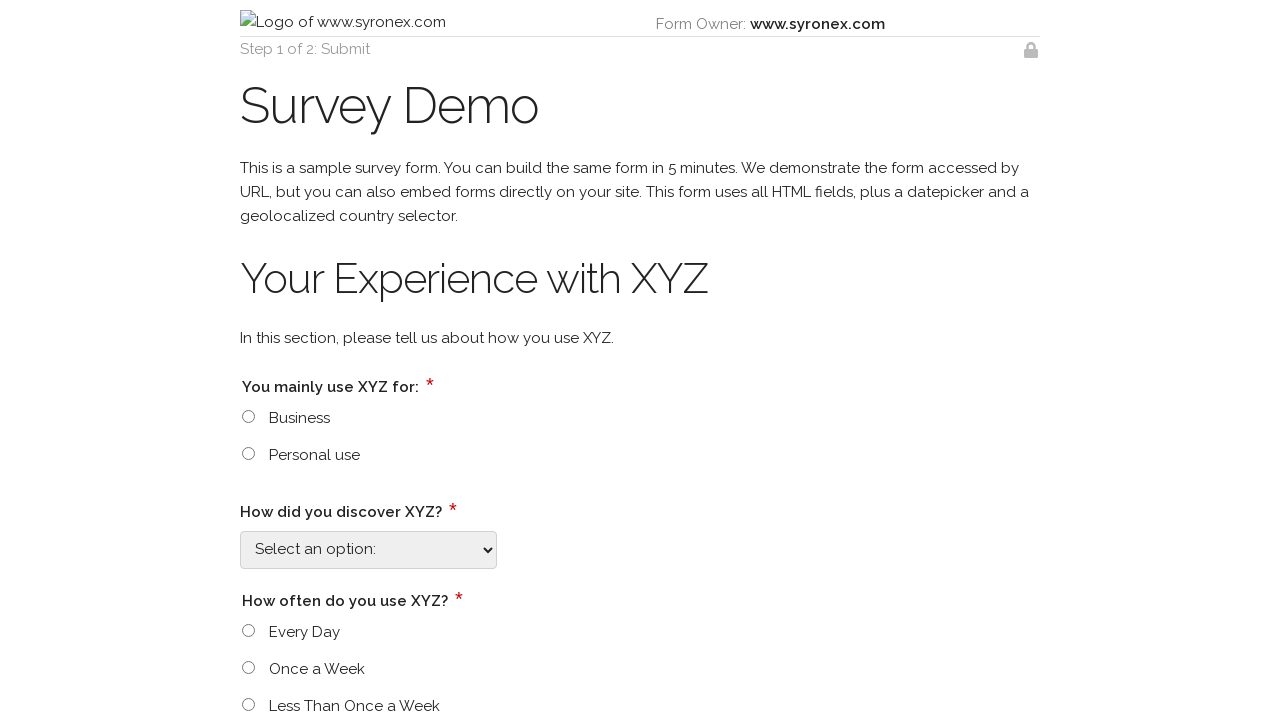

Selected Business radio button at (248, 416) on [type='radio'][value='Business']
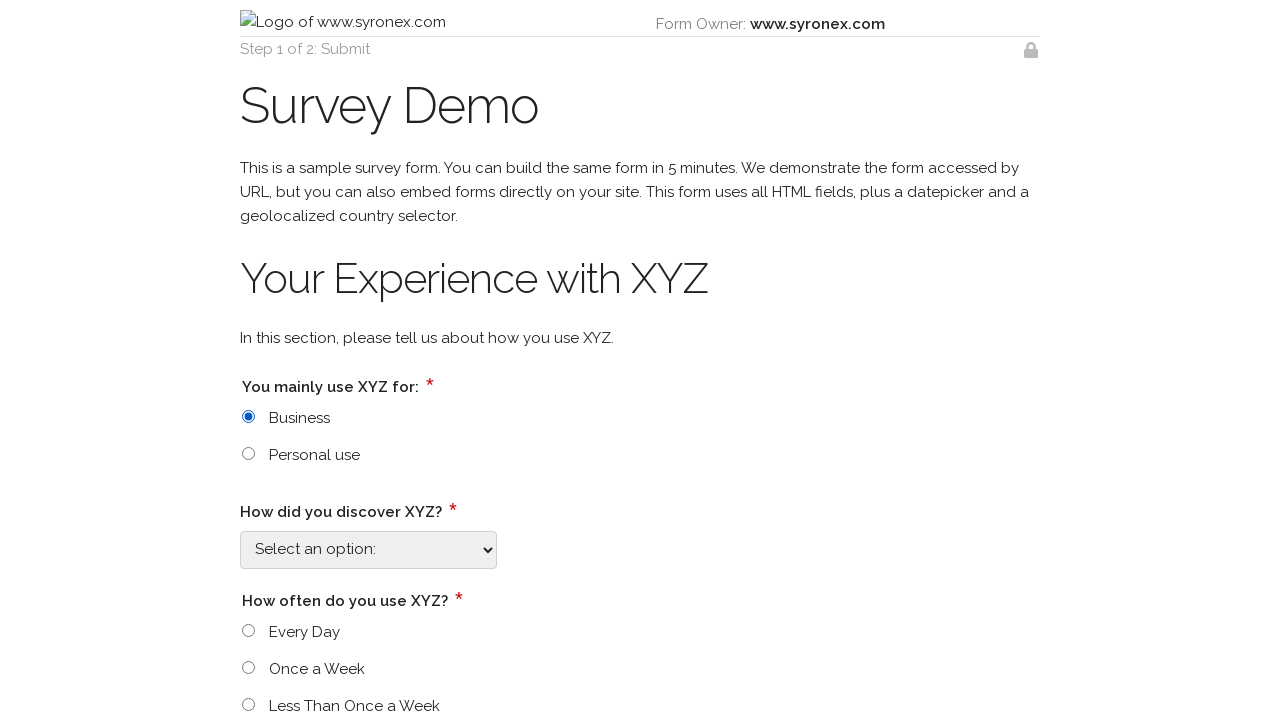

Clicked Discover dropdown at (368, 550) on select[id$='_4588']
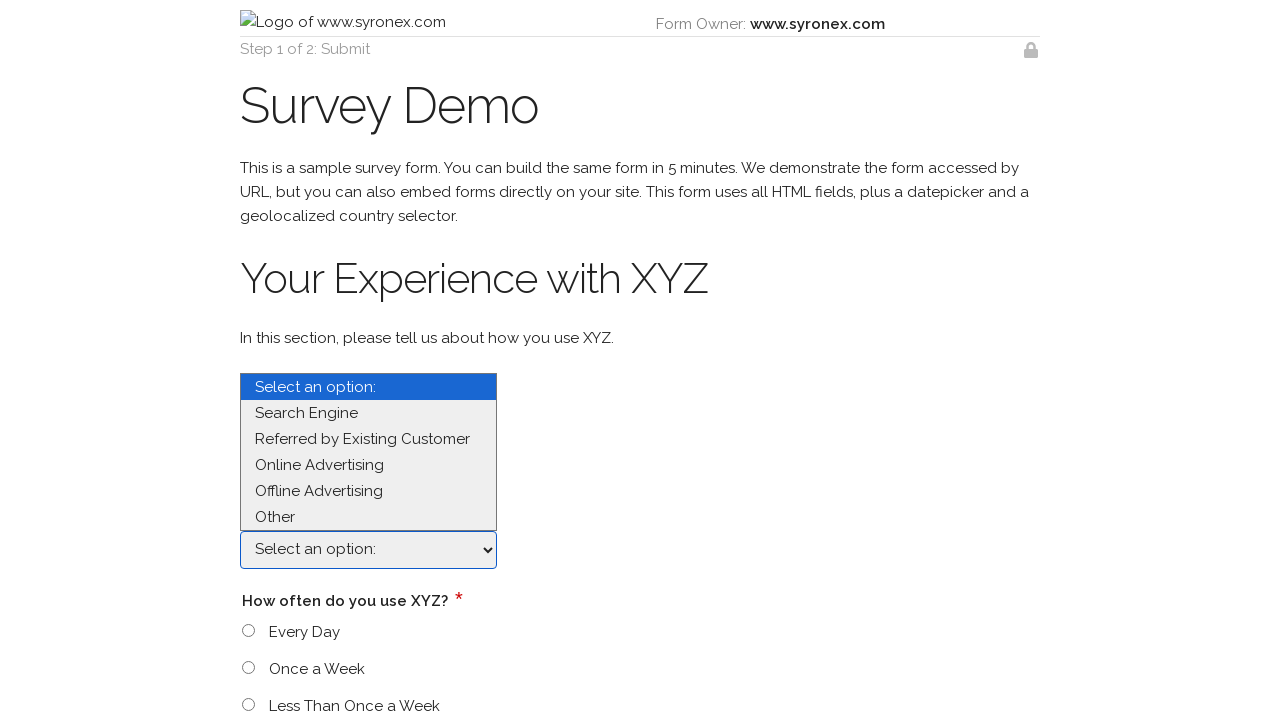

Selected Online Advertising from Discover dropdown on select[id$='_4588']
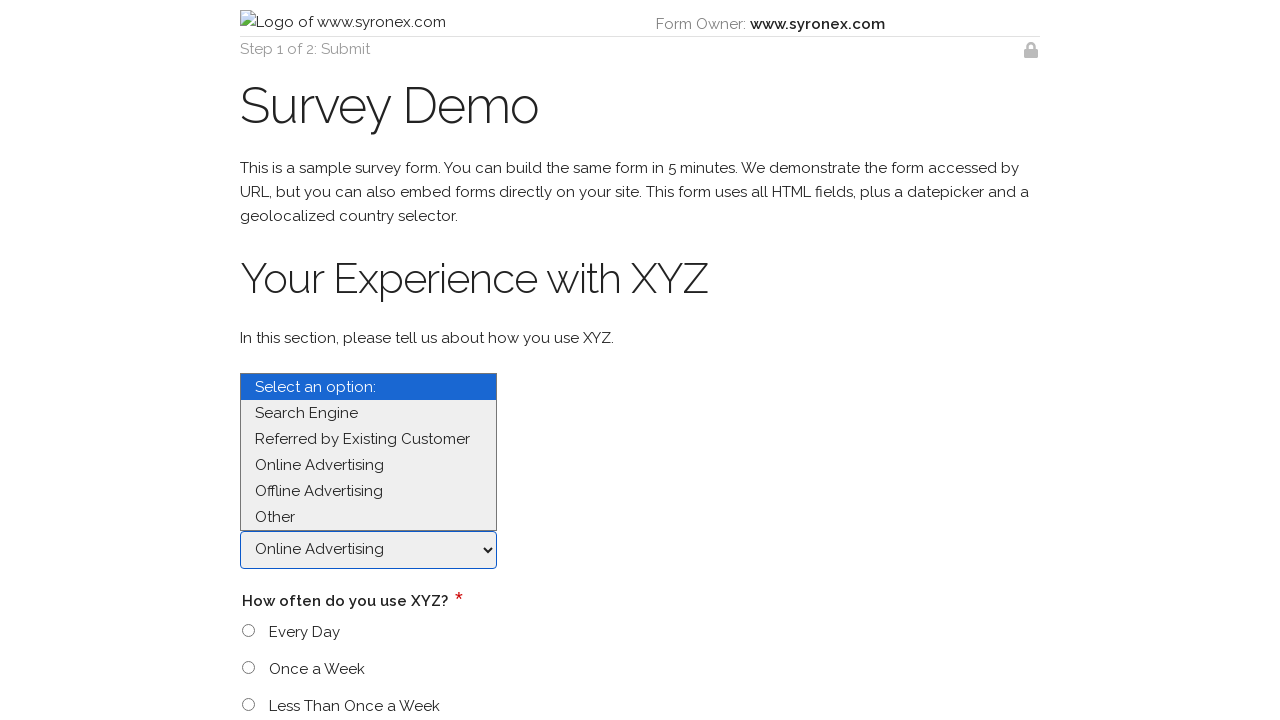

Selected Every Day radio button at (248, 631) on [type='radio'][value='Every Day']
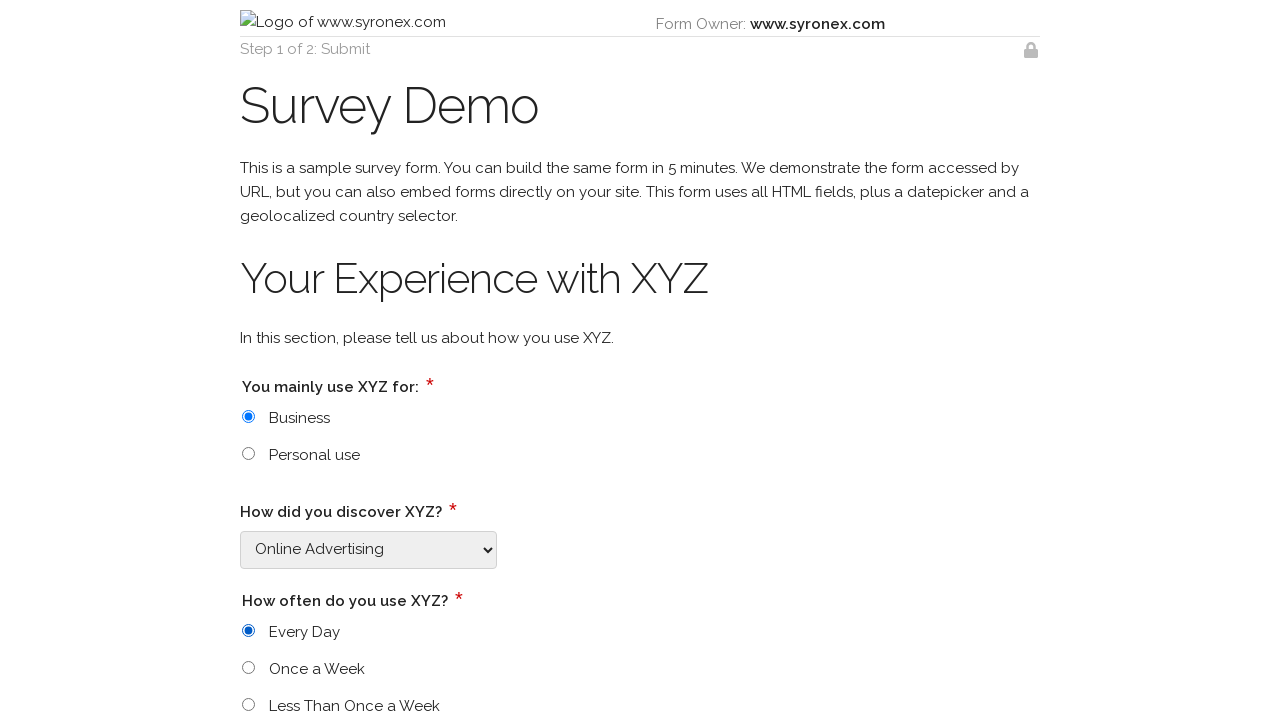

Selected Good radio button at (248, 361) on [type='radio'][value='Good']
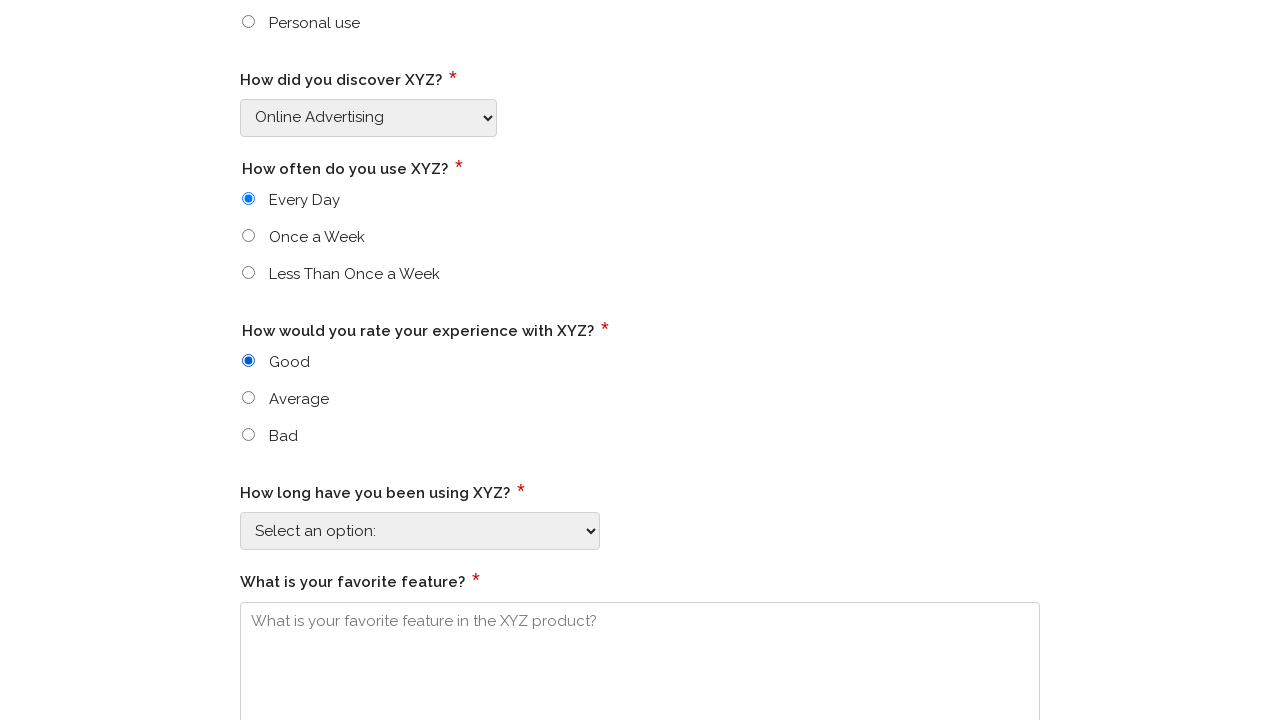

Clicked How Long dropdown at (420, 531) on select[id$='_4597']
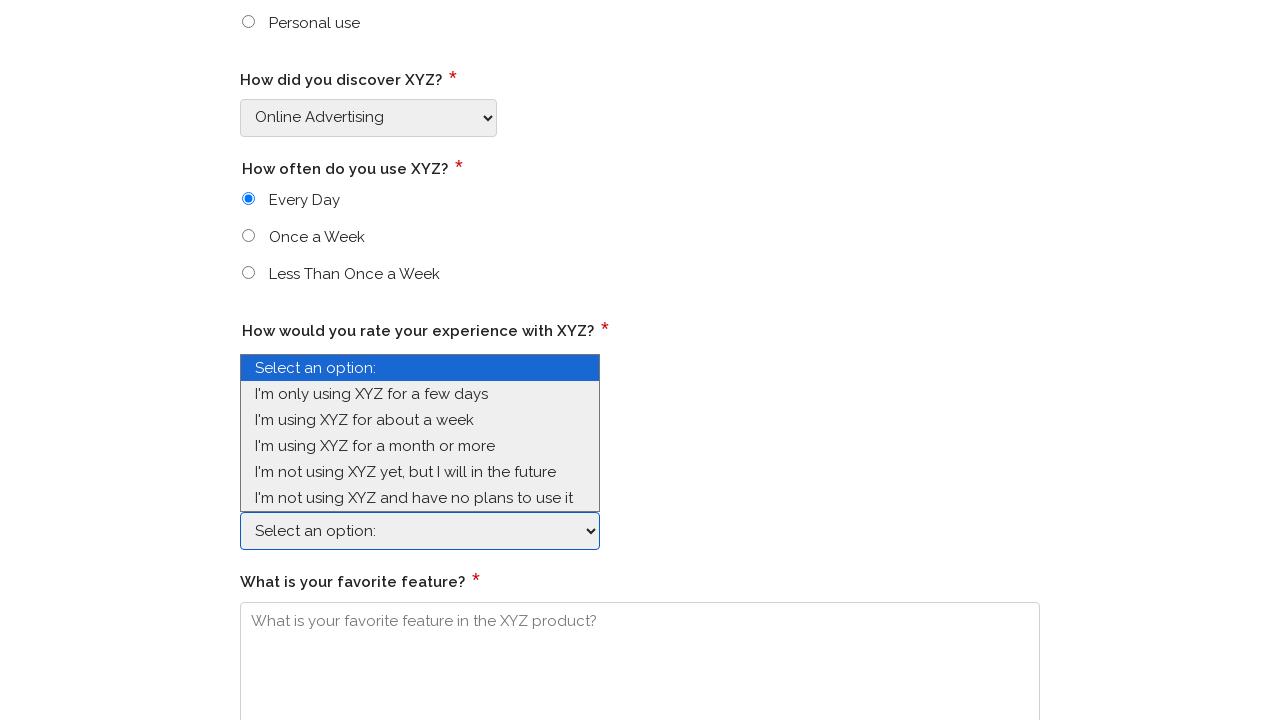

Selected option 3 from How Long dropdown on select[id$='_4597']
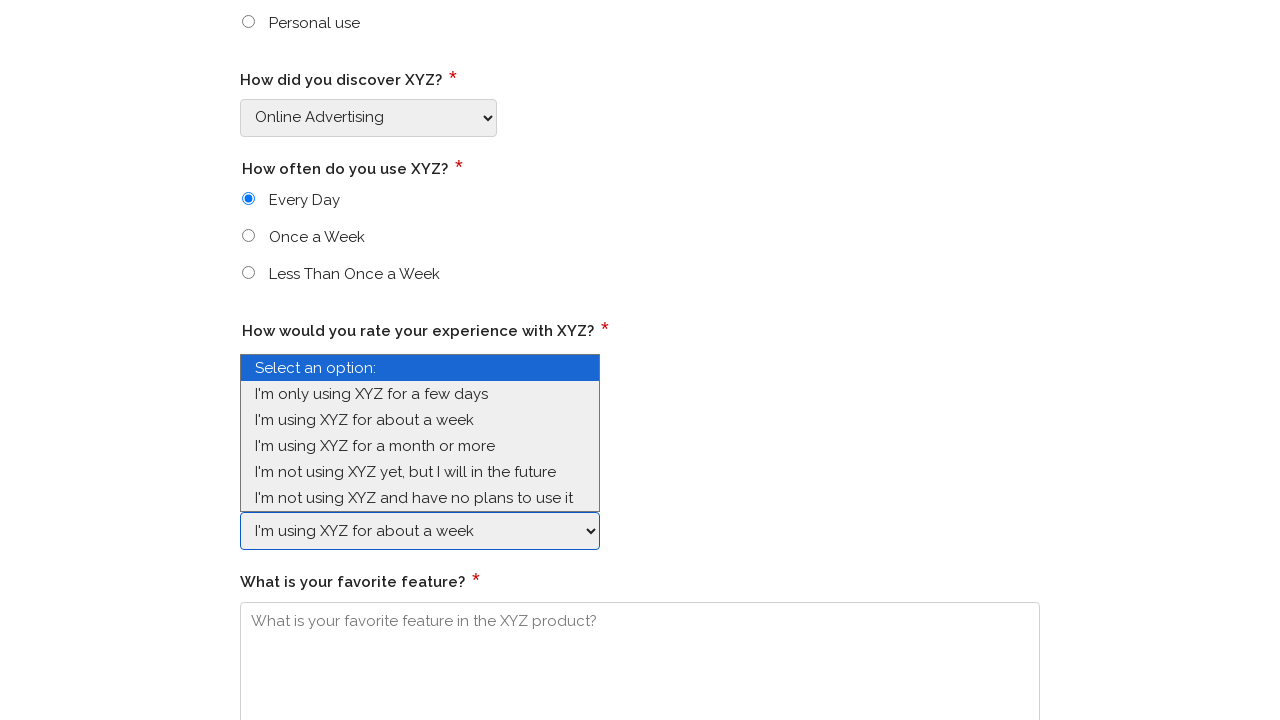

Selected Good radio button again at (248, 361) on [type='radio'][value='Good']
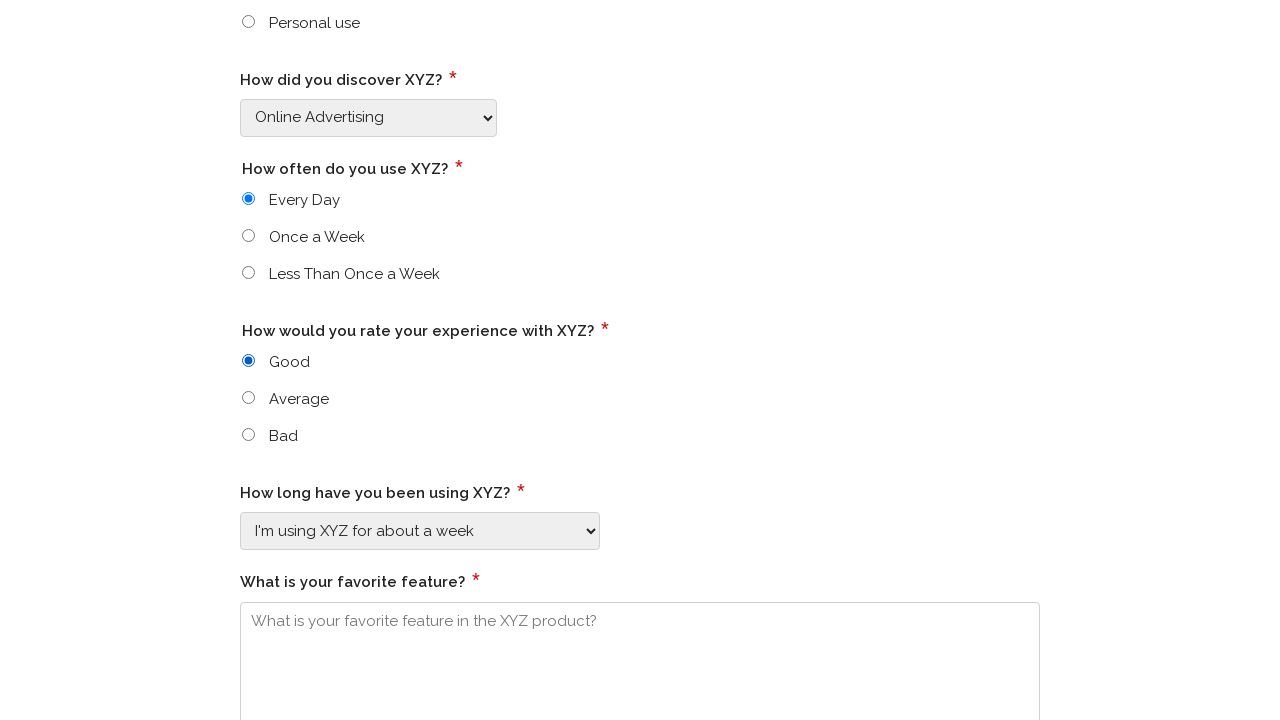

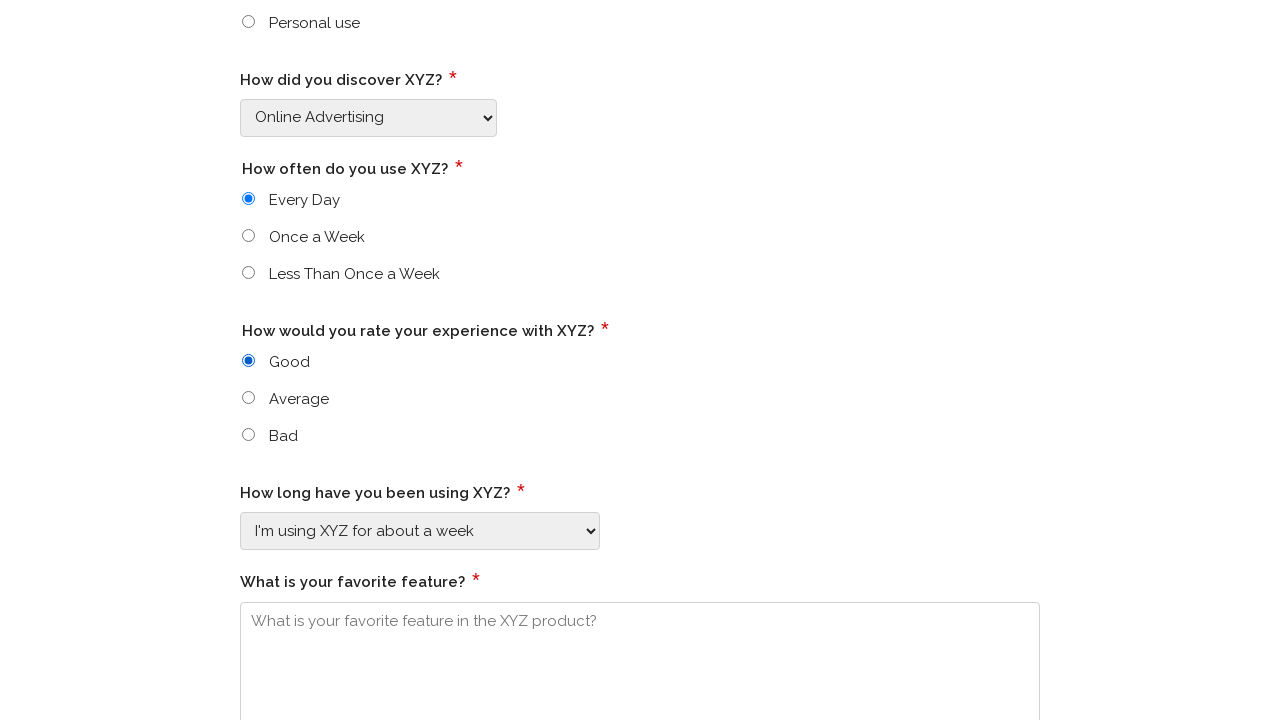